Tests adding and removing elements by clicking the Add Element button and then clicking the Delete button that appears

Starting URL: https://the-internet.herokuapp.com/add_remove_elements/

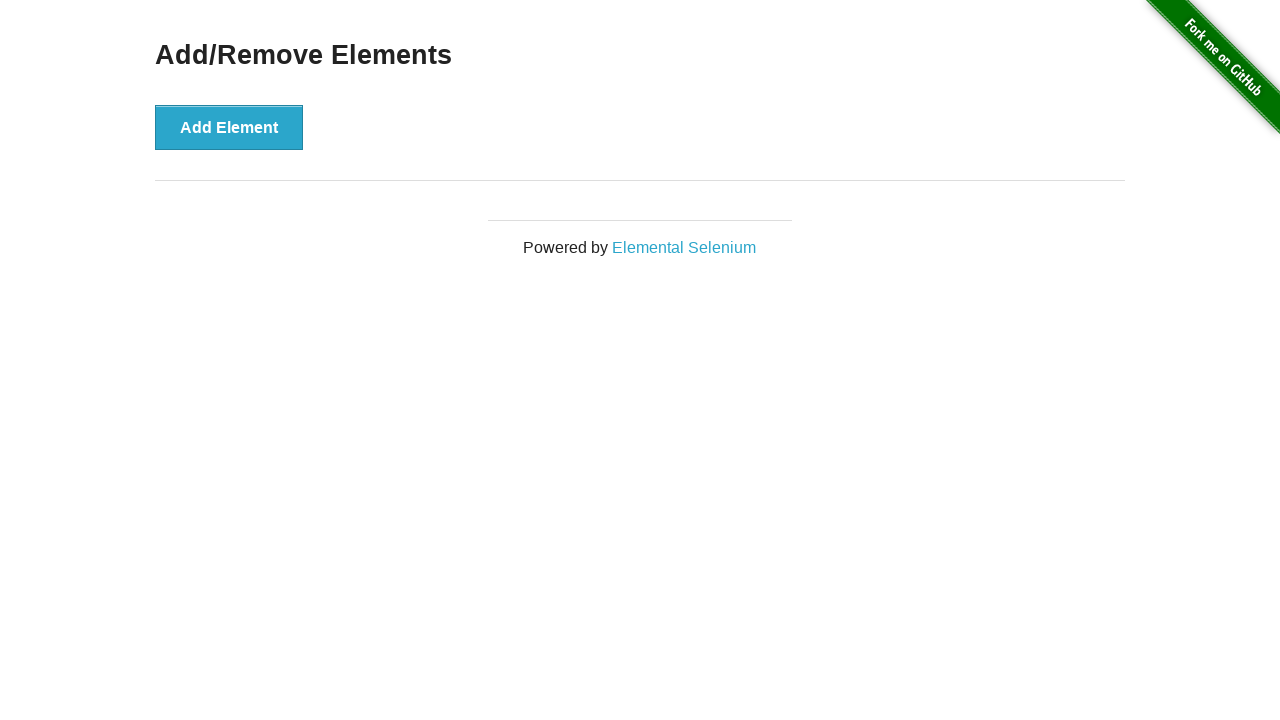

Clicked Add Element button at (229, 127) on button:has-text('Add Element')
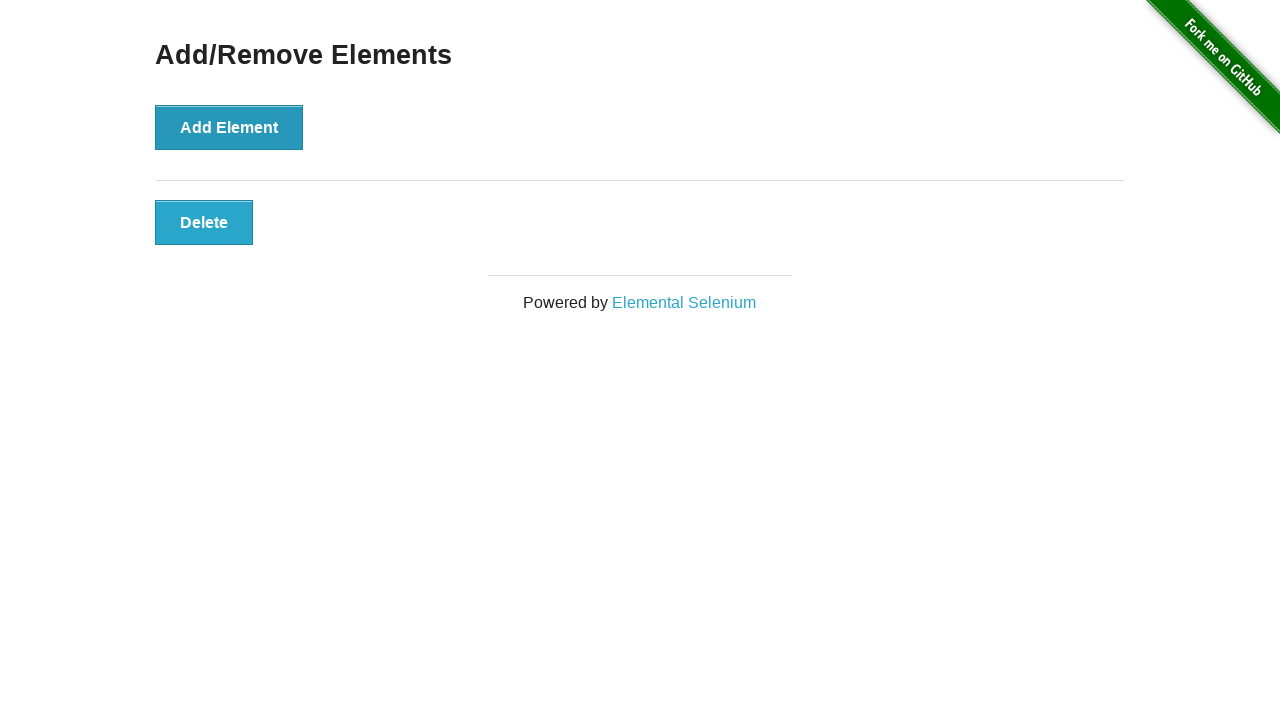

Delete button appeared after adding element
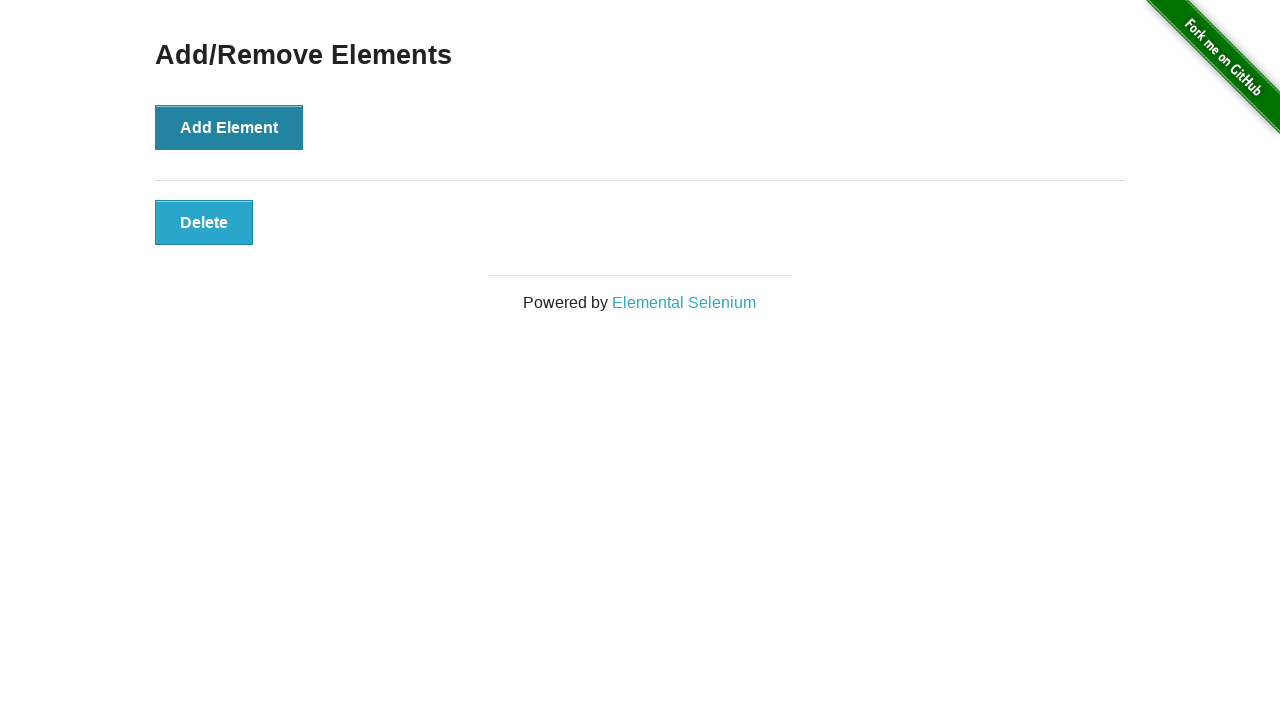

Clicked Delete button to remove element at (204, 222) on button:has-text('Delete')
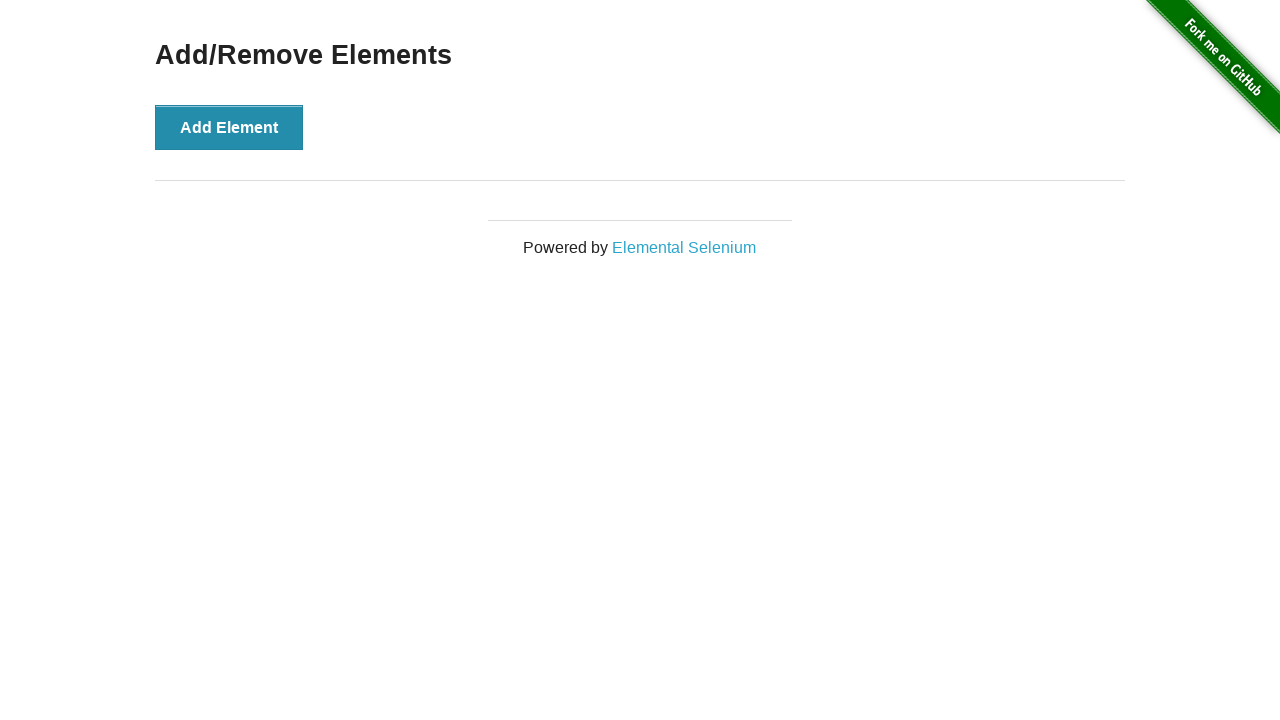

Verified Delete button is no longer visible
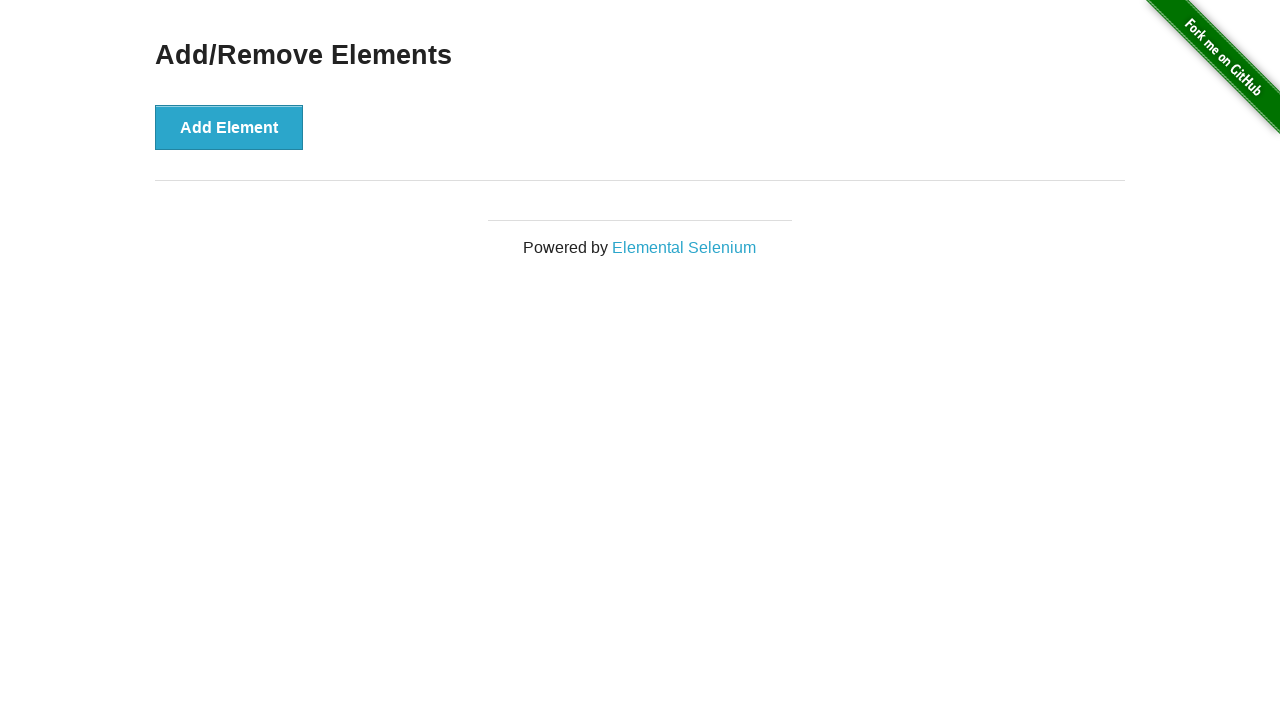

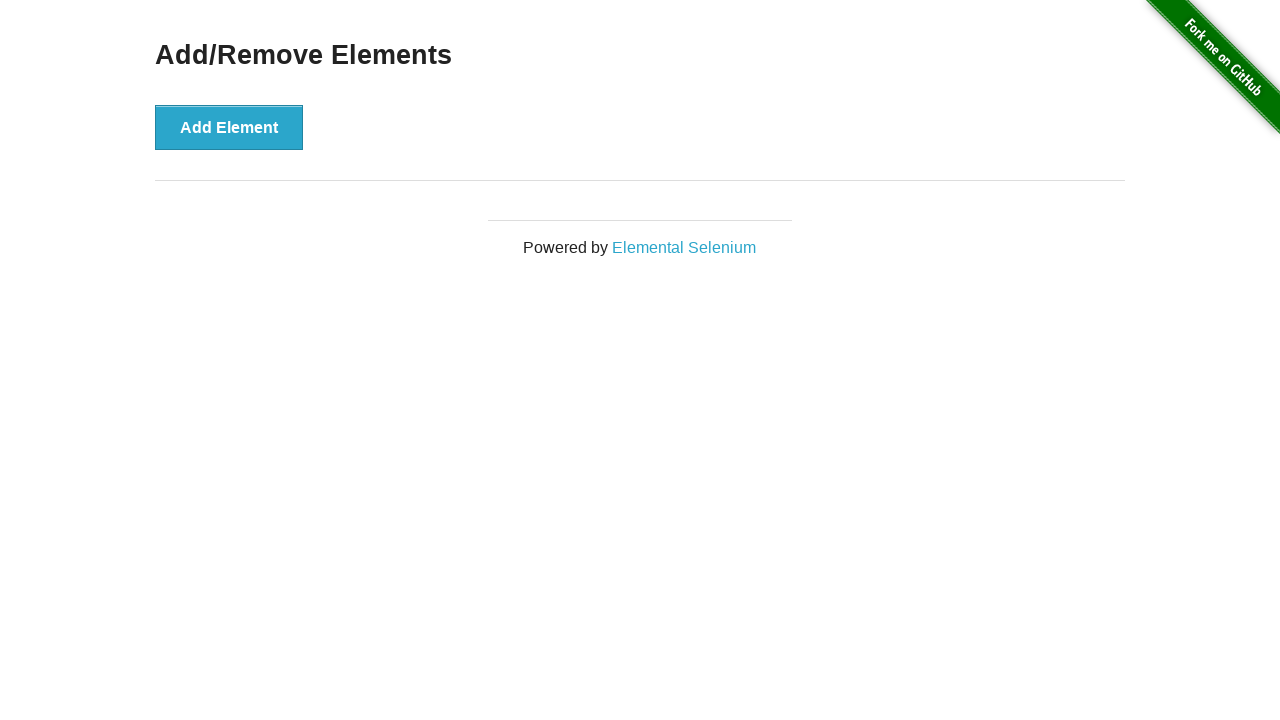